Tests text input functionality by typing a name into a text box on a practice website

Starting URL: https://www.leafground.com/input.xhtml

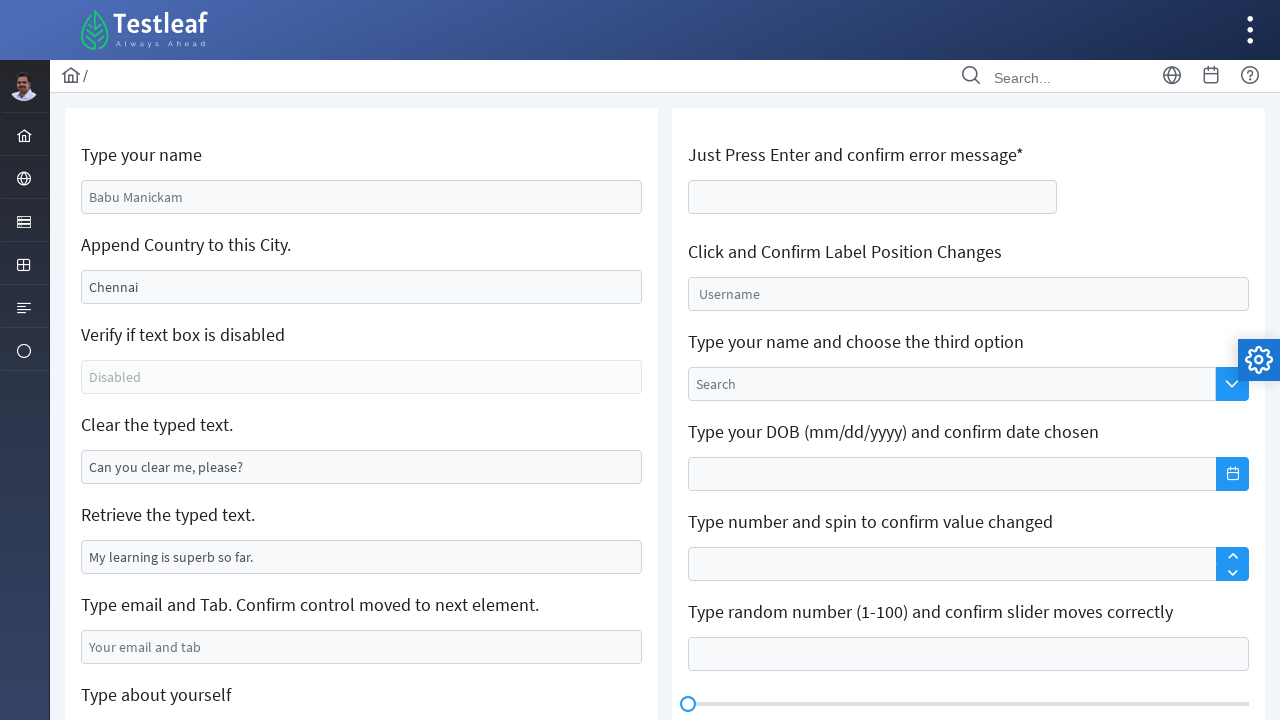

Typed 'Marcus' into the name text input field on #j_idt88\:name
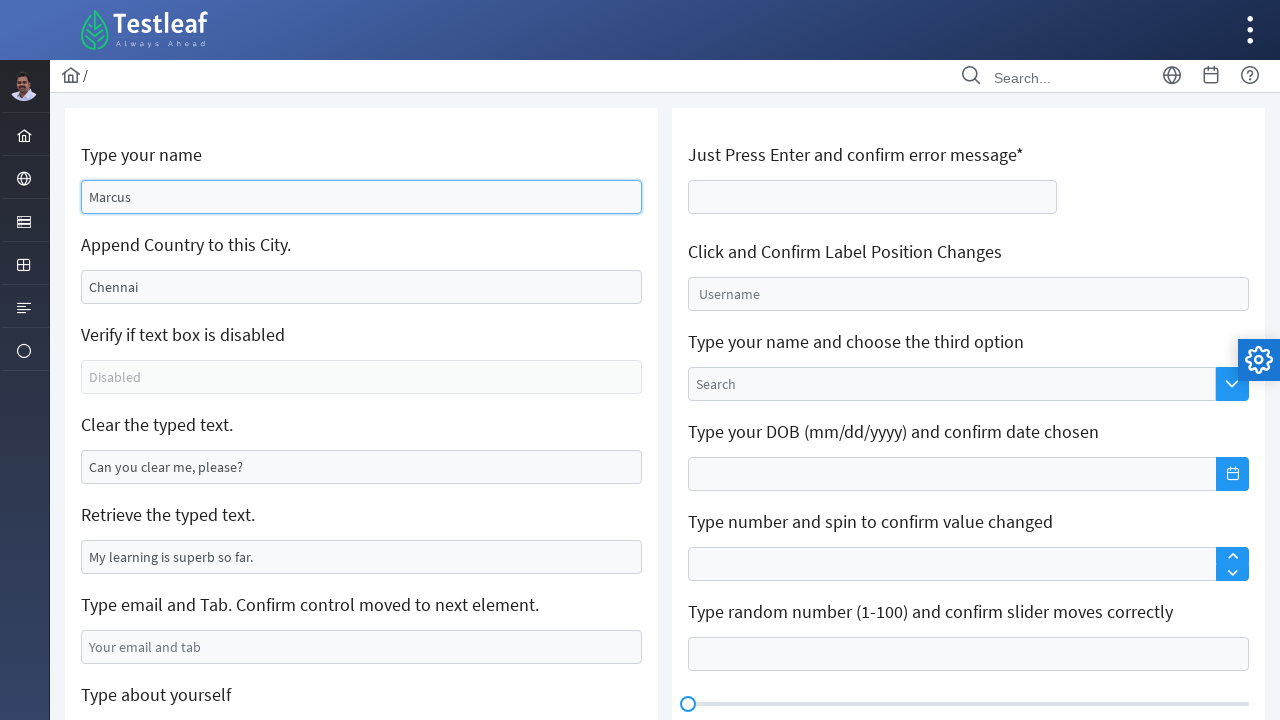

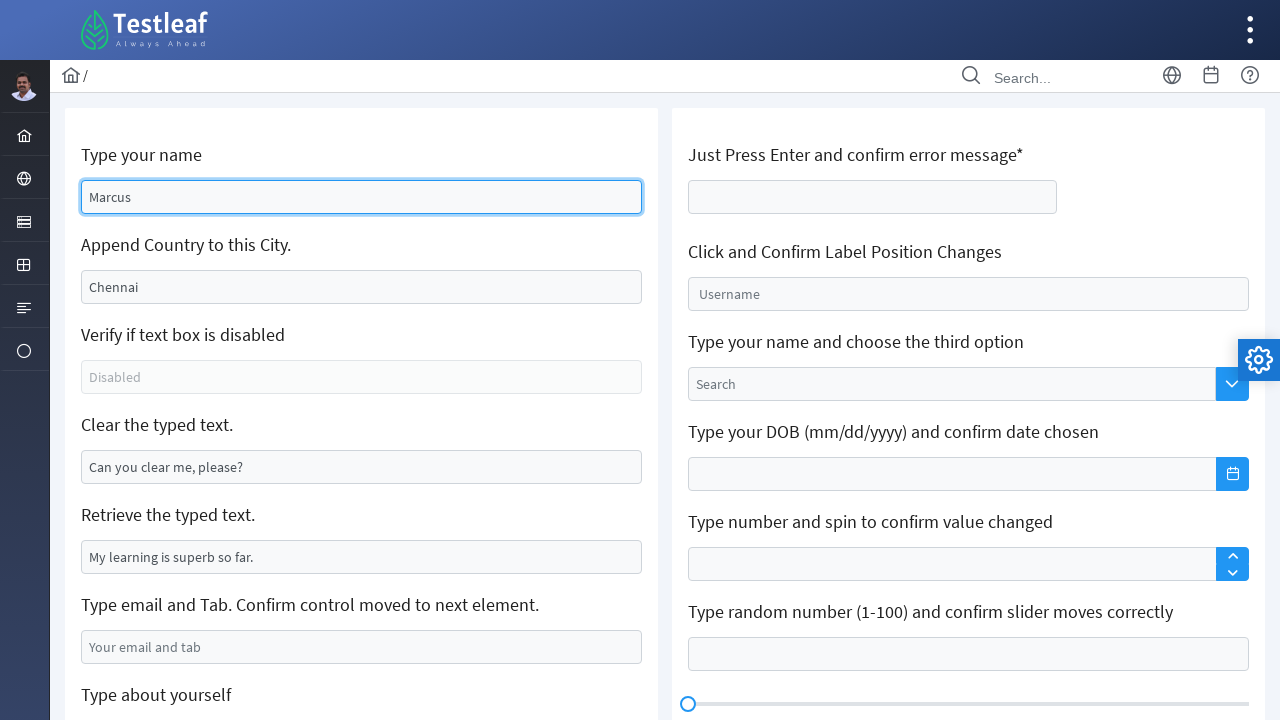